Tests that entered text is trimmed when saving edits

Starting URL: https://demo.playwright.dev/todomvc

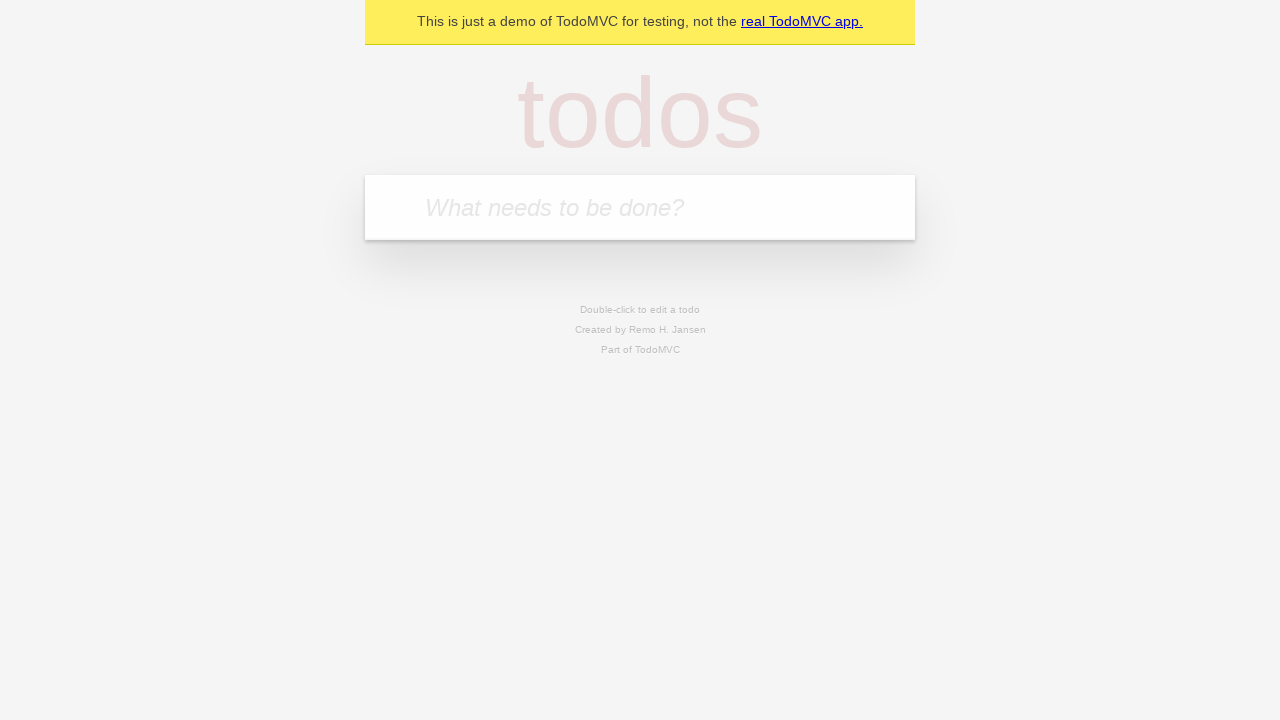

Filled todo input with 'buy some cheese' on internal:attr=[placeholder="What needs to be done?"i]
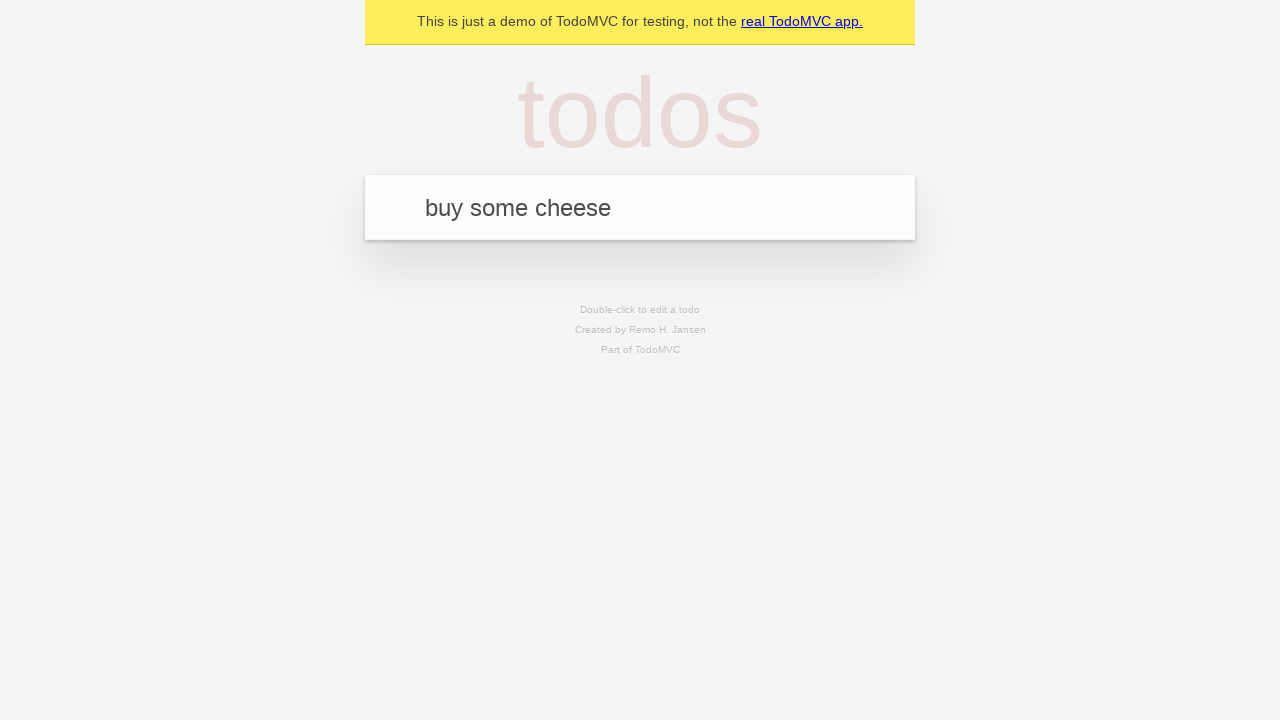

Pressed Enter to create first todo on internal:attr=[placeholder="What needs to be done?"i]
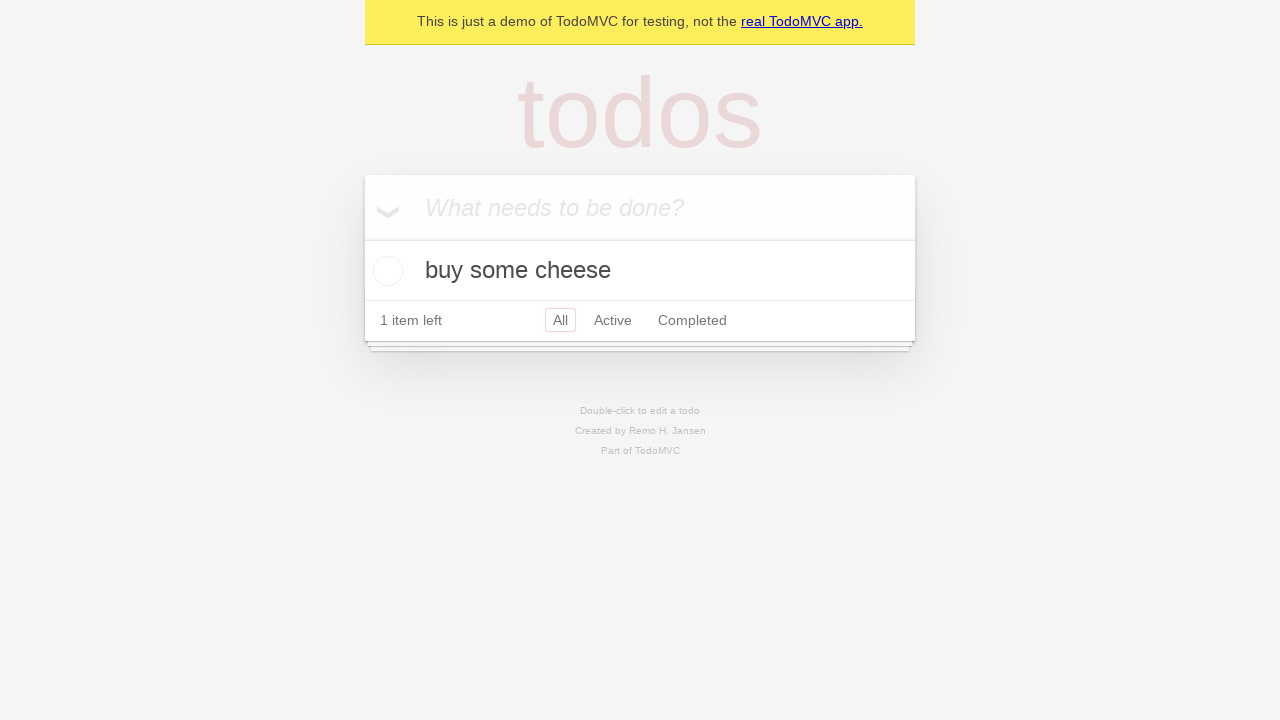

Filled todo input with 'feed the cat' on internal:attr=[placeholder="What needs to be done?"i]
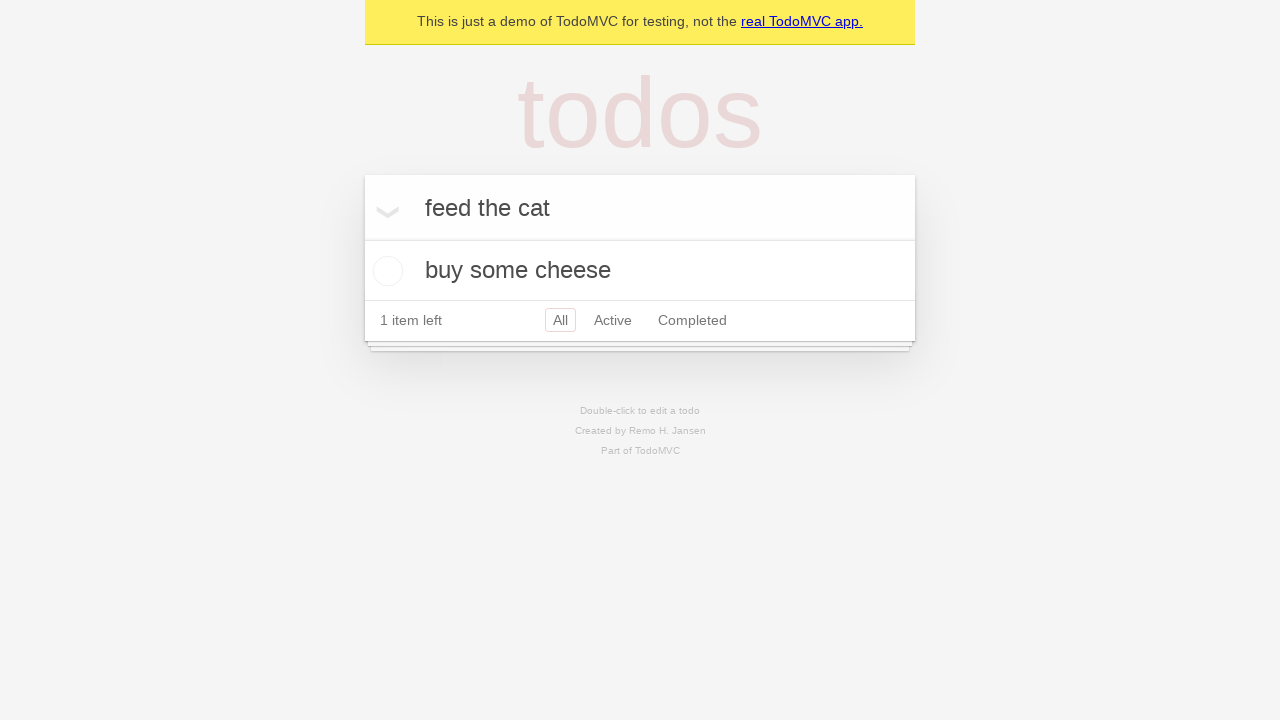

Pressed Enter to create second todo on internal:attr=[placeholder="What needs to be done?"i]
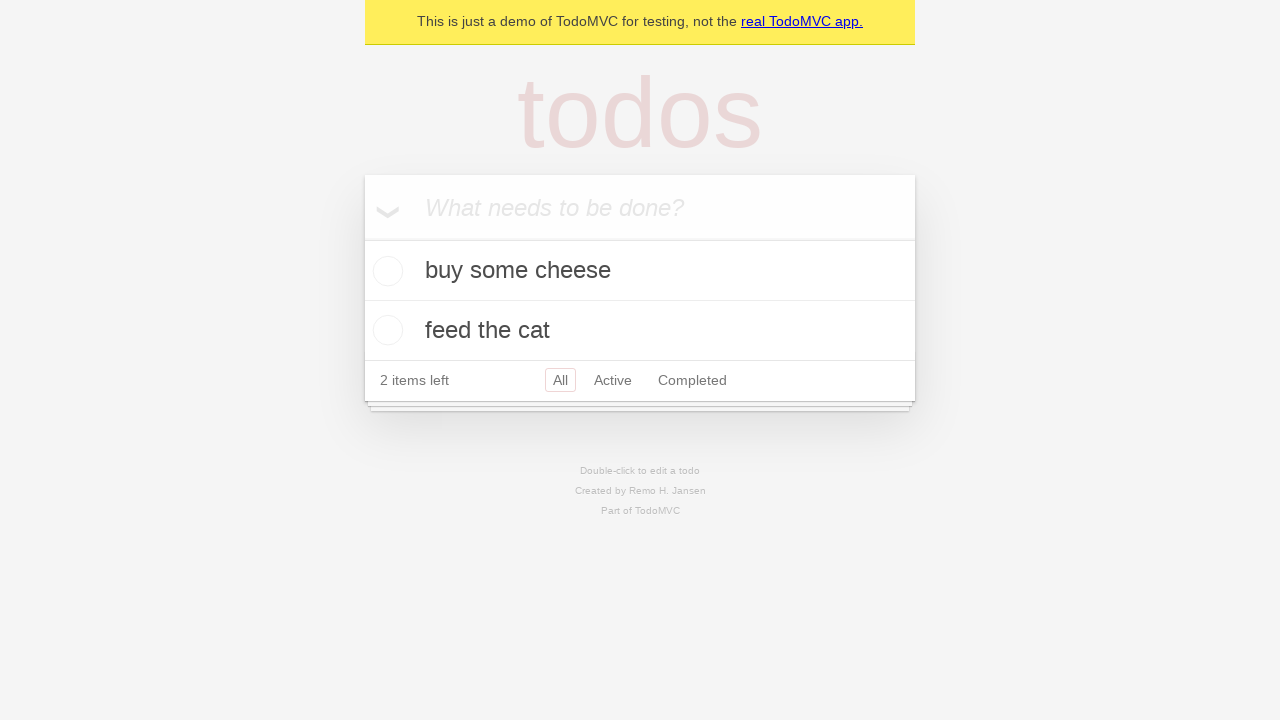

Filled todo input with 'book a doctors appointment' on internal:attr=[placeholder="What needs to be done?"i]
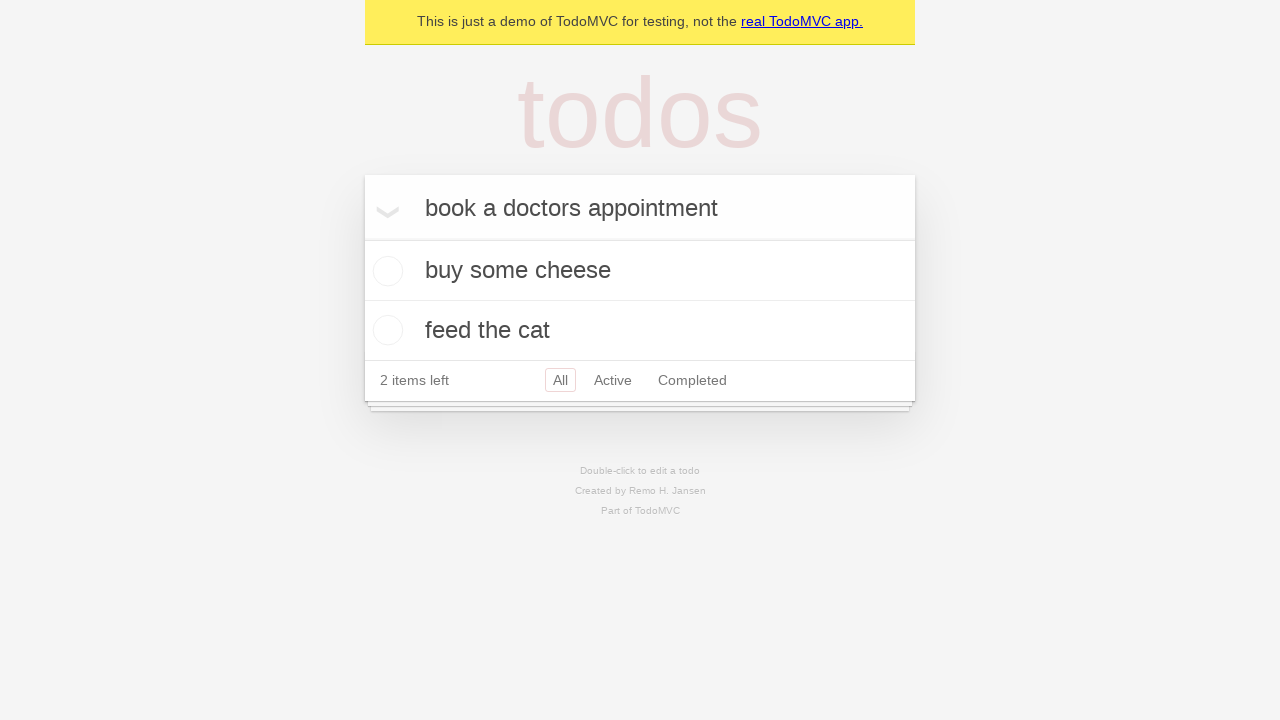

Pressed Enter to create third todo on internal:attr=[placeholder="What needs to be done?"i]
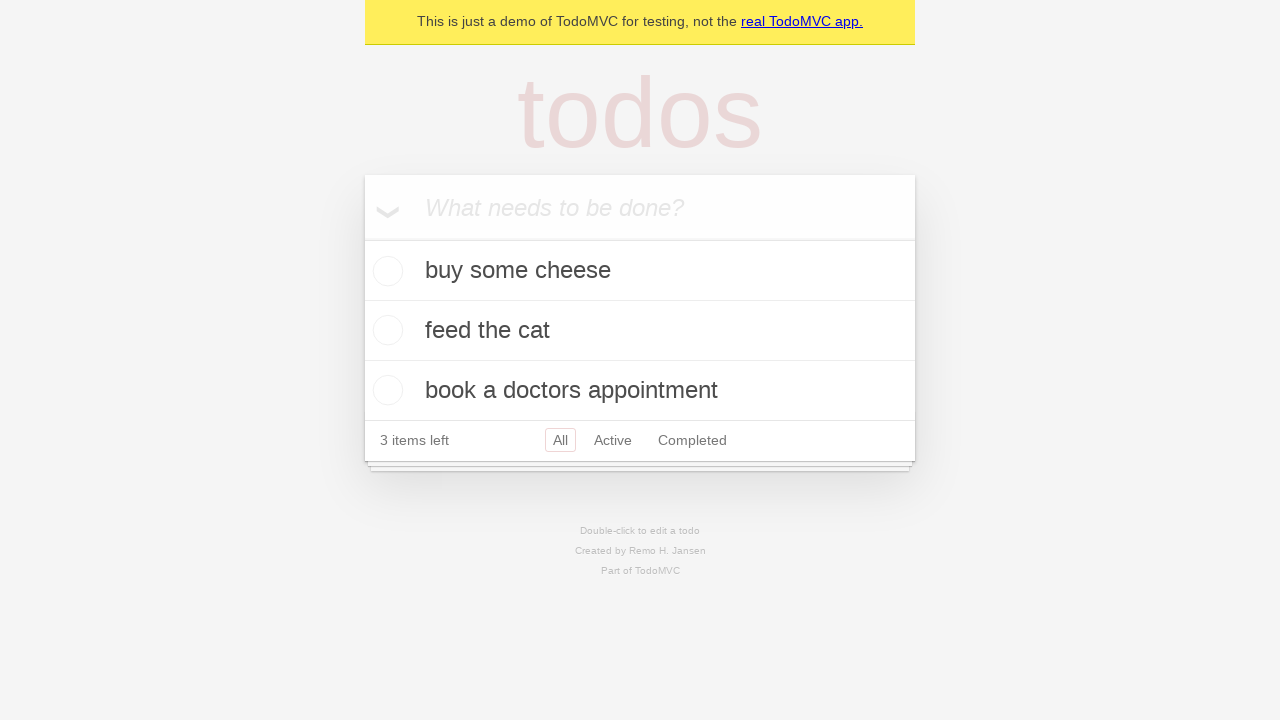

Double-clicked second todo to enter edit mode at (640, 331) on [data-testid='todo-item'] >> nth=1
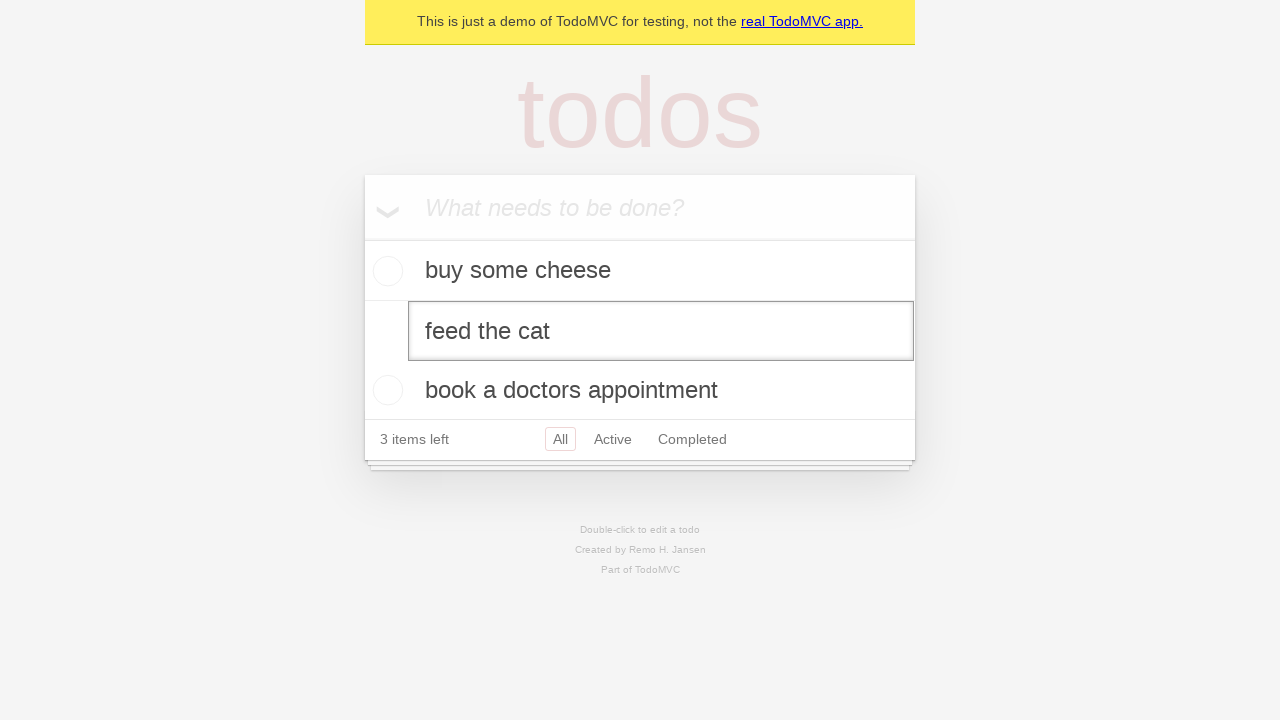

Filled edit field with text containing leading and trailing spaces: '    buy some sausages    ' on [data-testid='todo-item'] >> nth=1 >> internal:role=textbox[name="Edit"i]
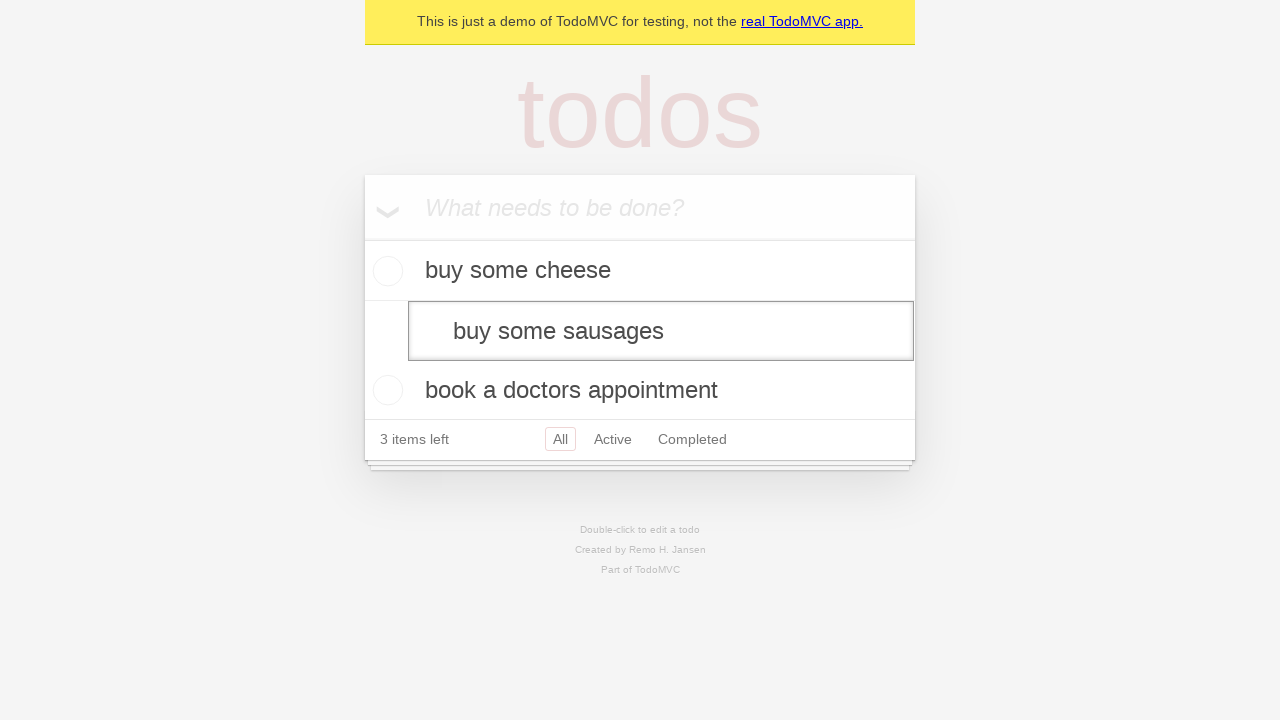

Pressed Enter to save edited todo with trimmed text on [data-testid='todo-item'] >> nth=1 >> internal:role=textbox[name="Edit"i]
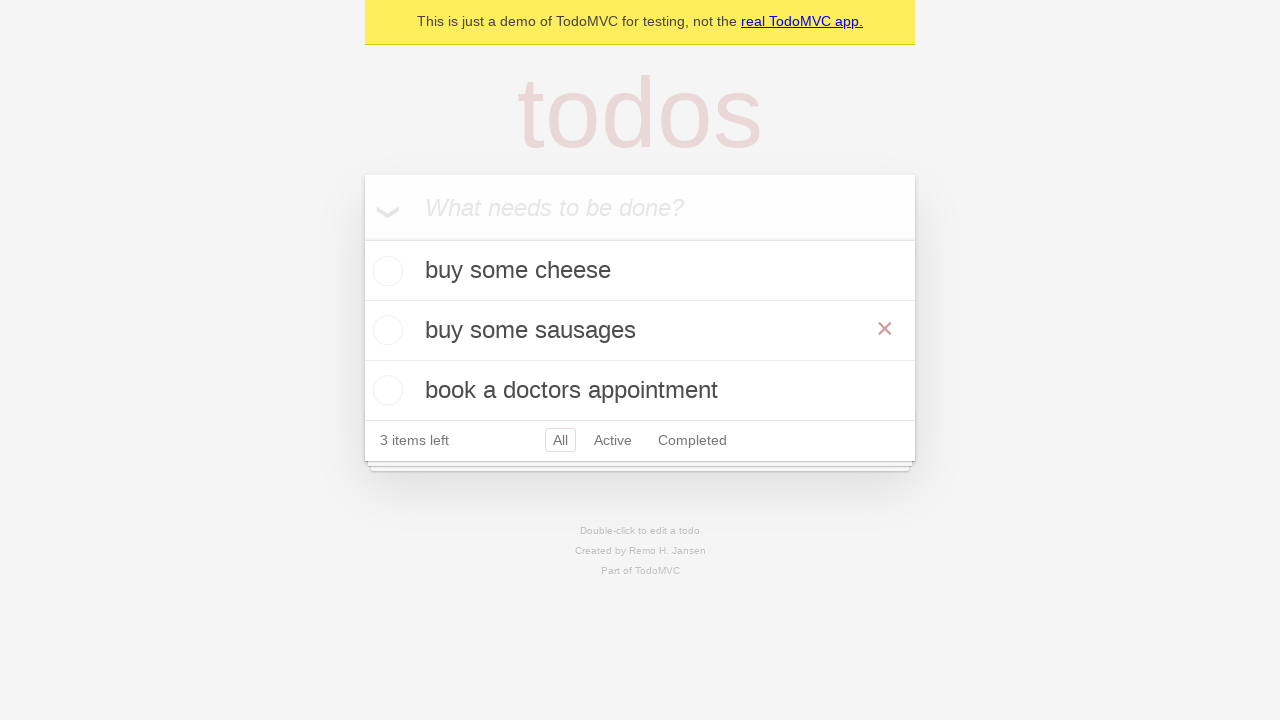

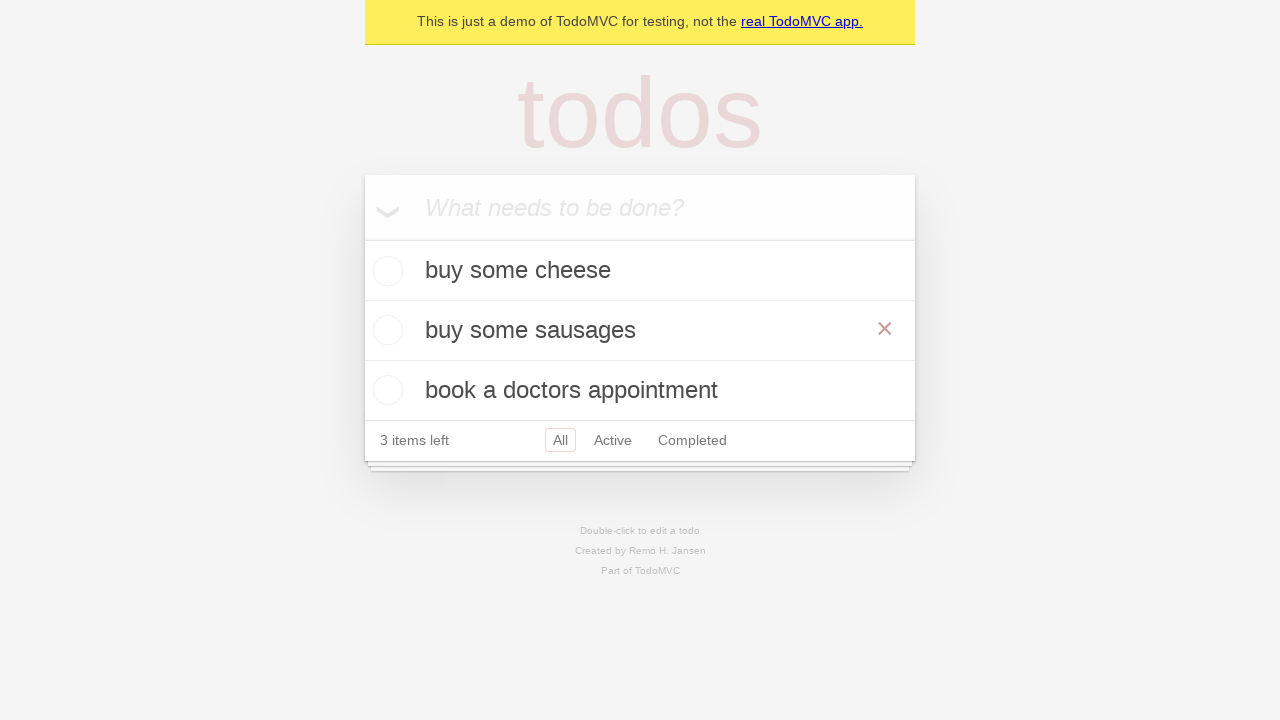